Visits the serverless functions blog post, extracts the og:image URL and navigates to verify the social image loads

Starting URL: https://roe.dev/blog/serverless-functions-nuxt-zeit-now

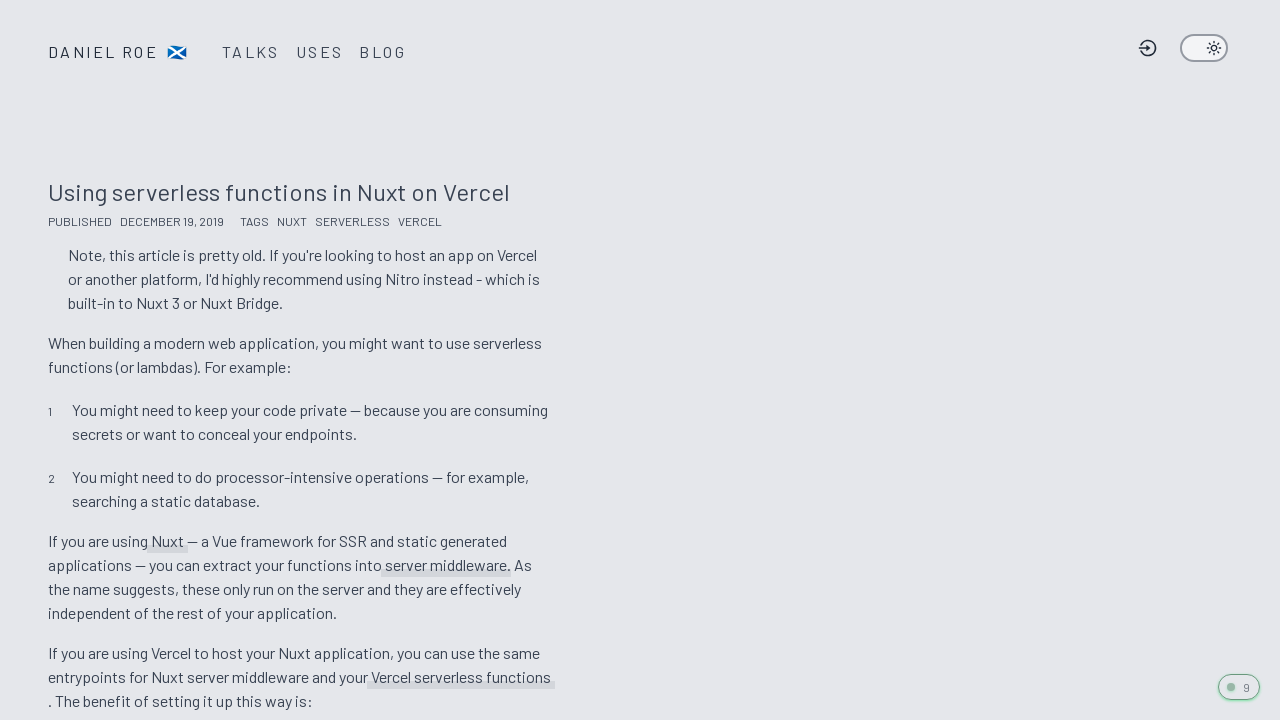

Located og:image meta tag
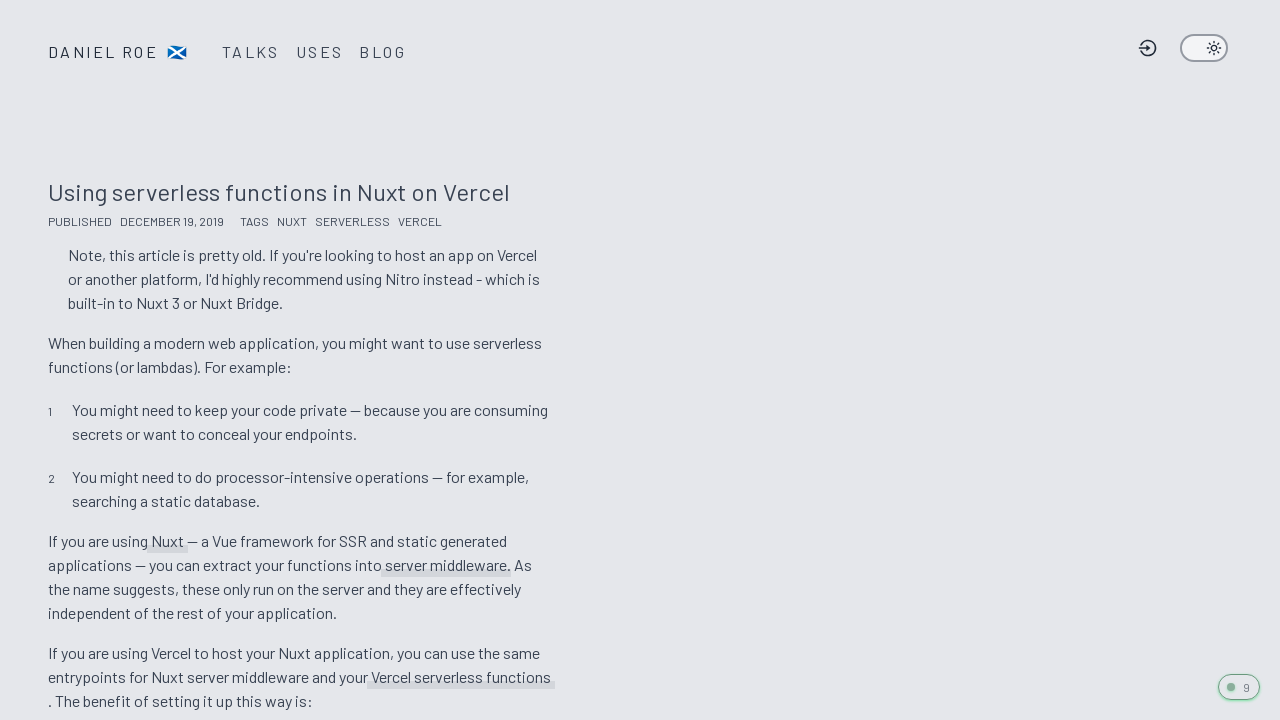

Extracted og:image URL from meta tag
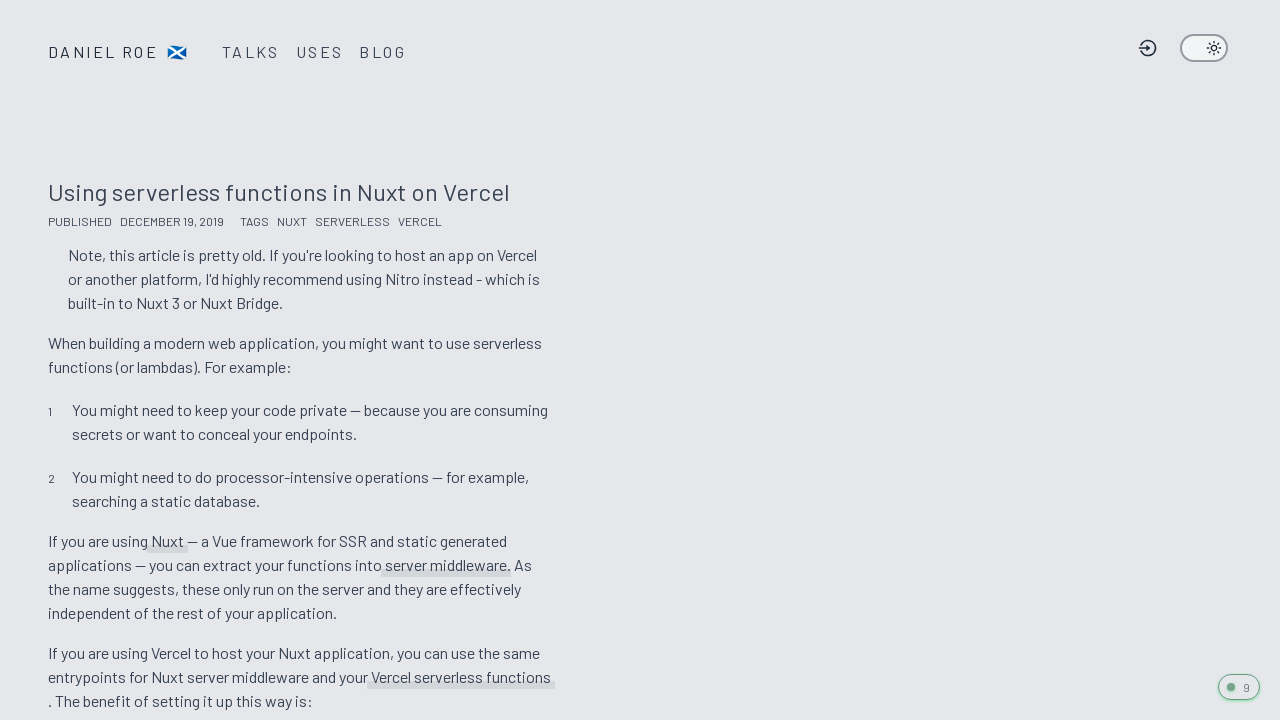

Navigated to social image URL to verify it loads
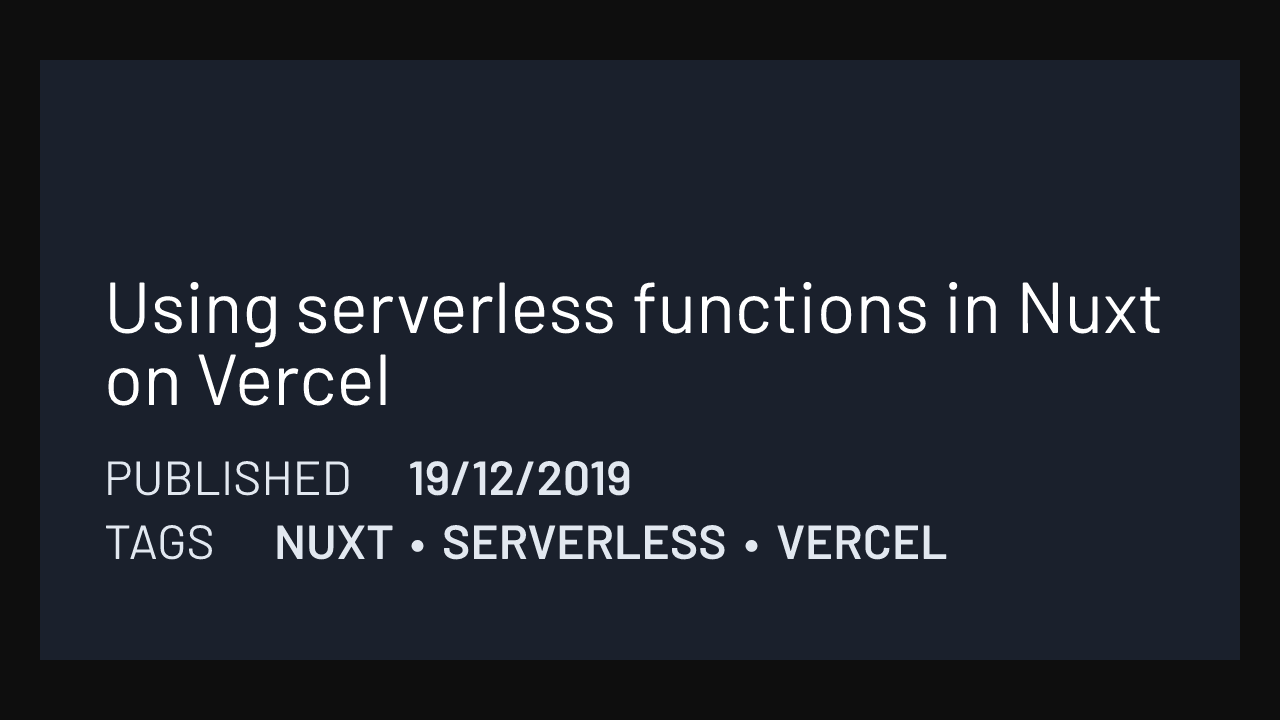

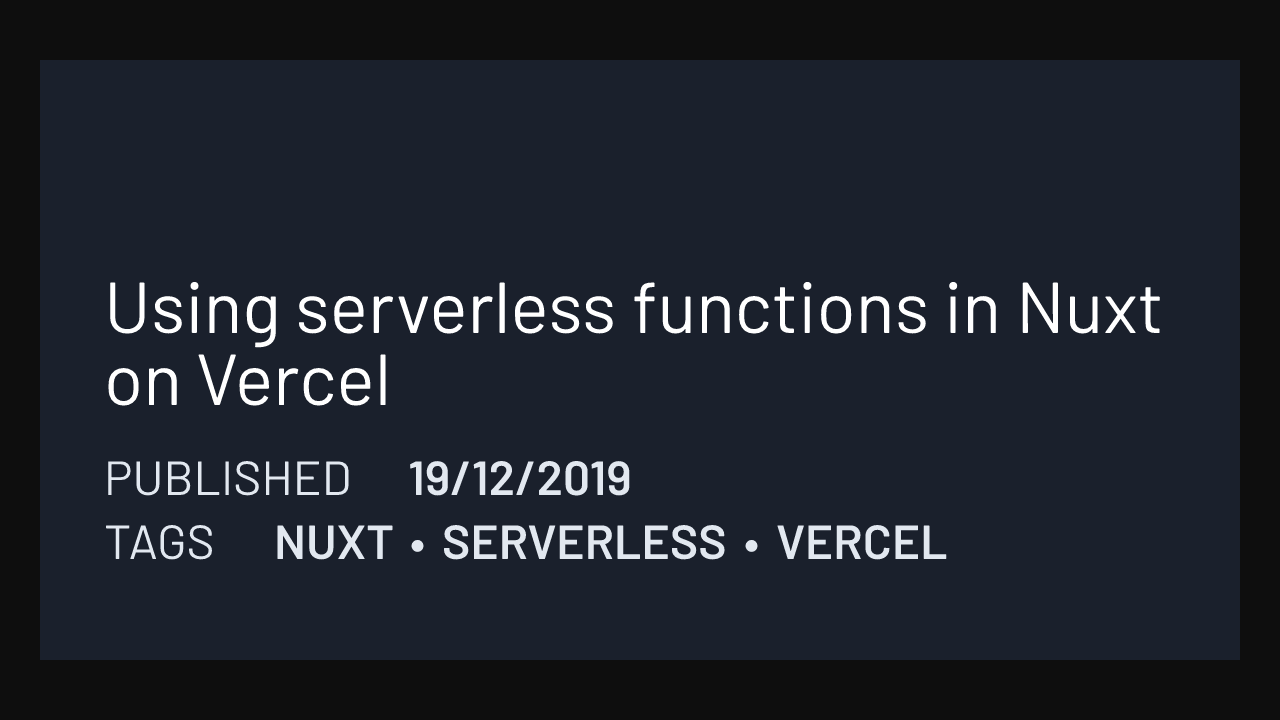